Tests drag and drop functionality by dragging a draggable element and dropping it onto a droppable target element

Starting URL: https://jqueryui.com/resources/demos/droppable/default.html

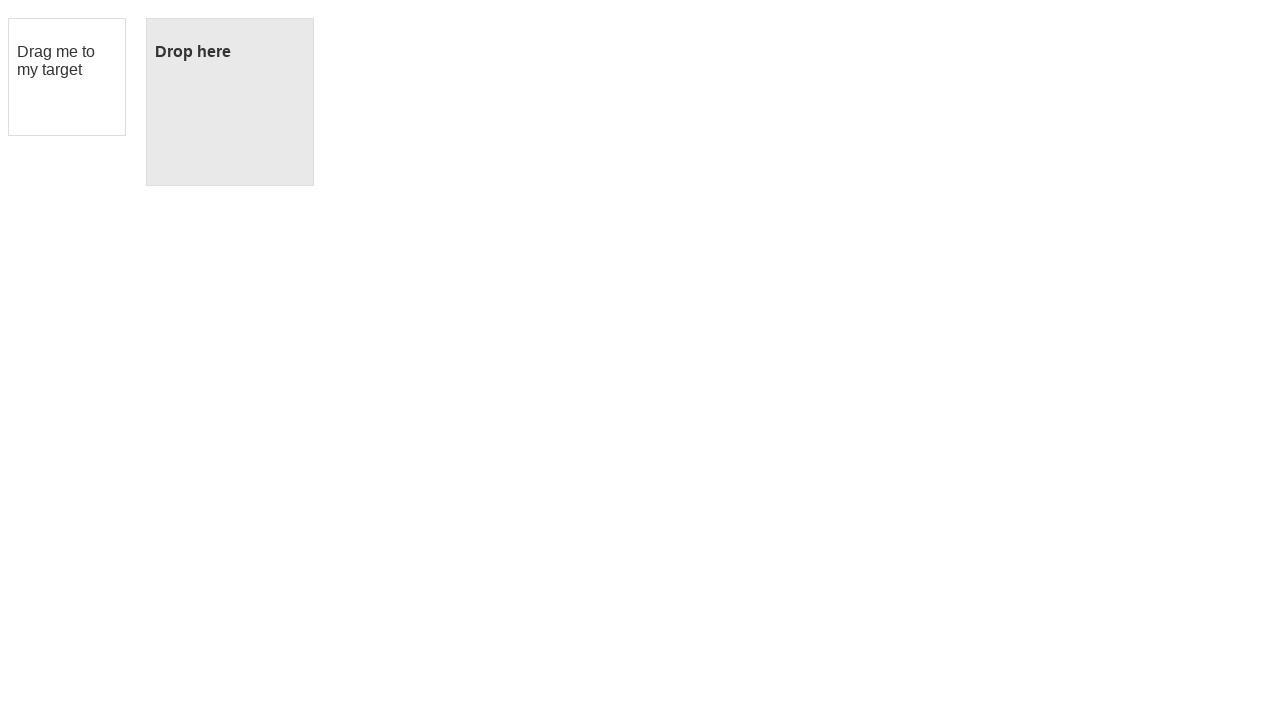

Located the draggable source element
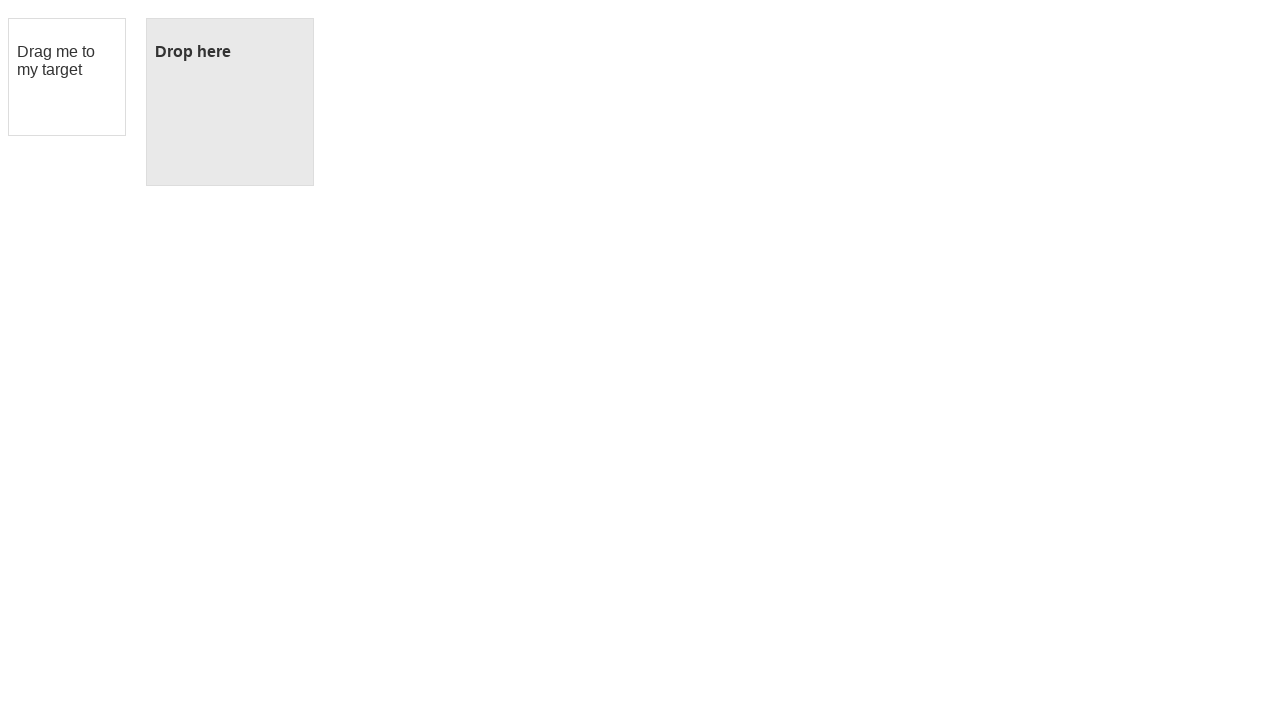

Located the droppable target element
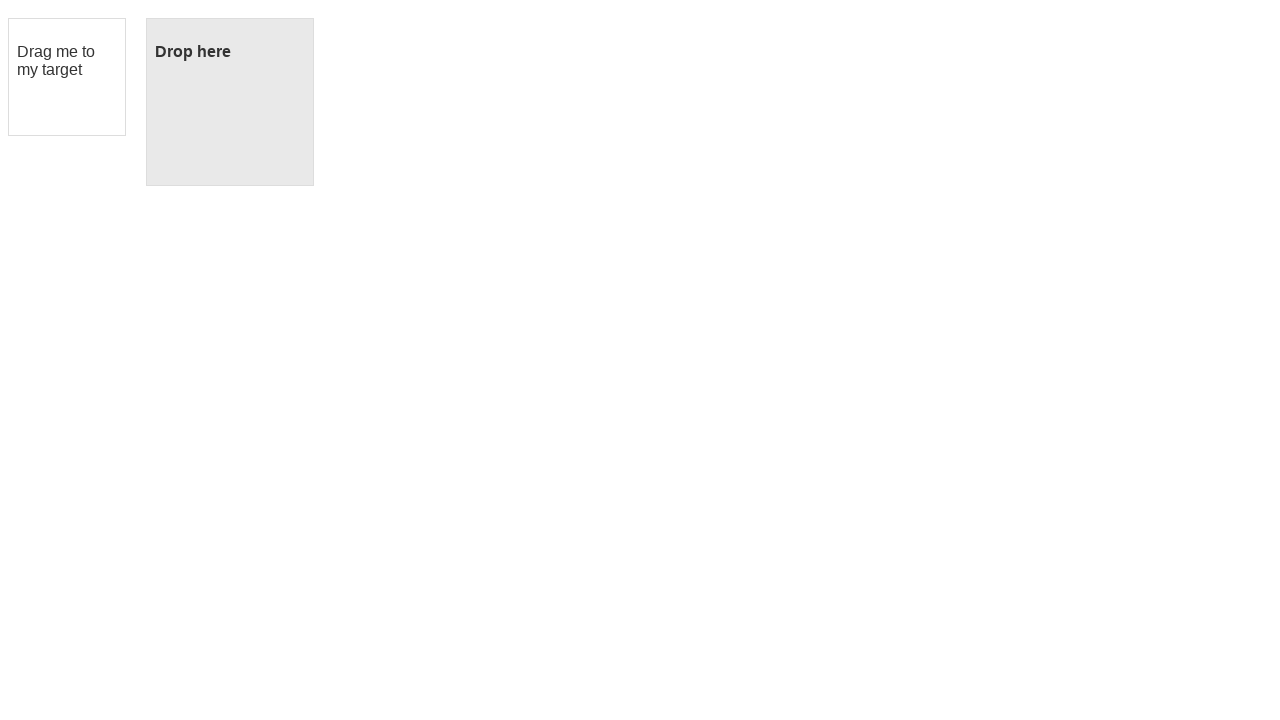

Dragged draggable element and dropped it onto the droppable target at (230, 102)
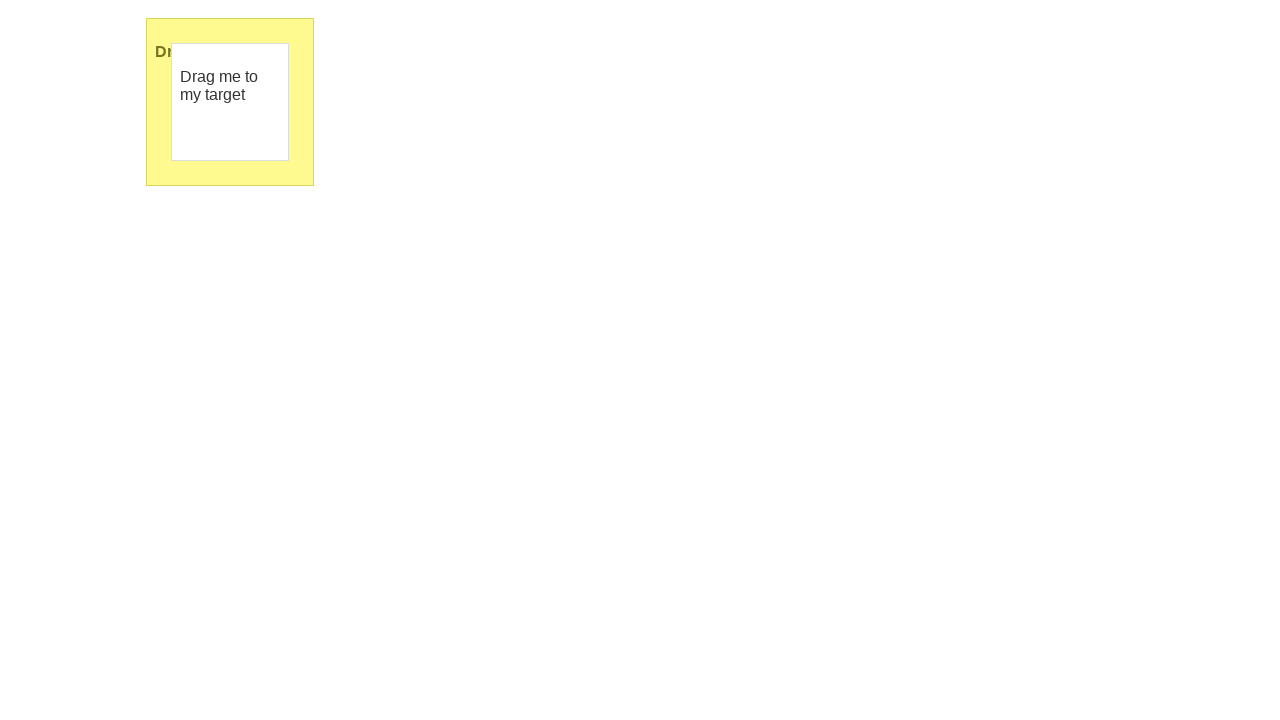

Waited 500ms for the drop action to complete
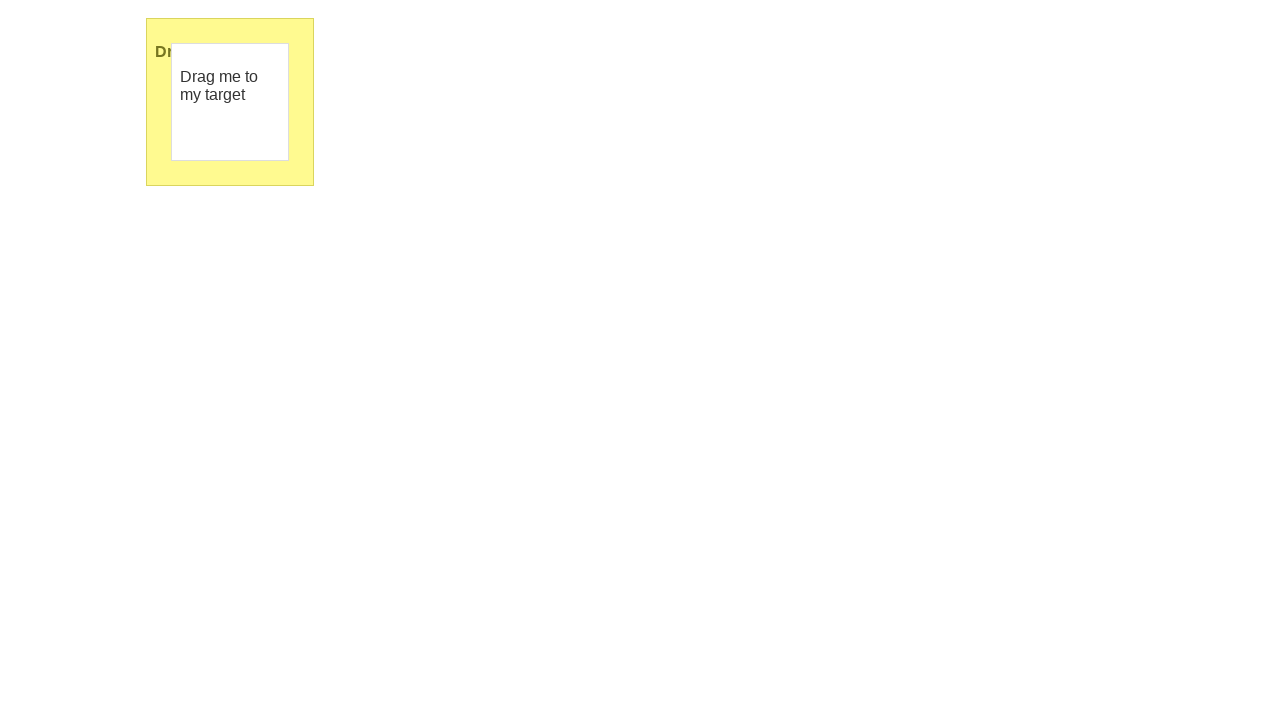

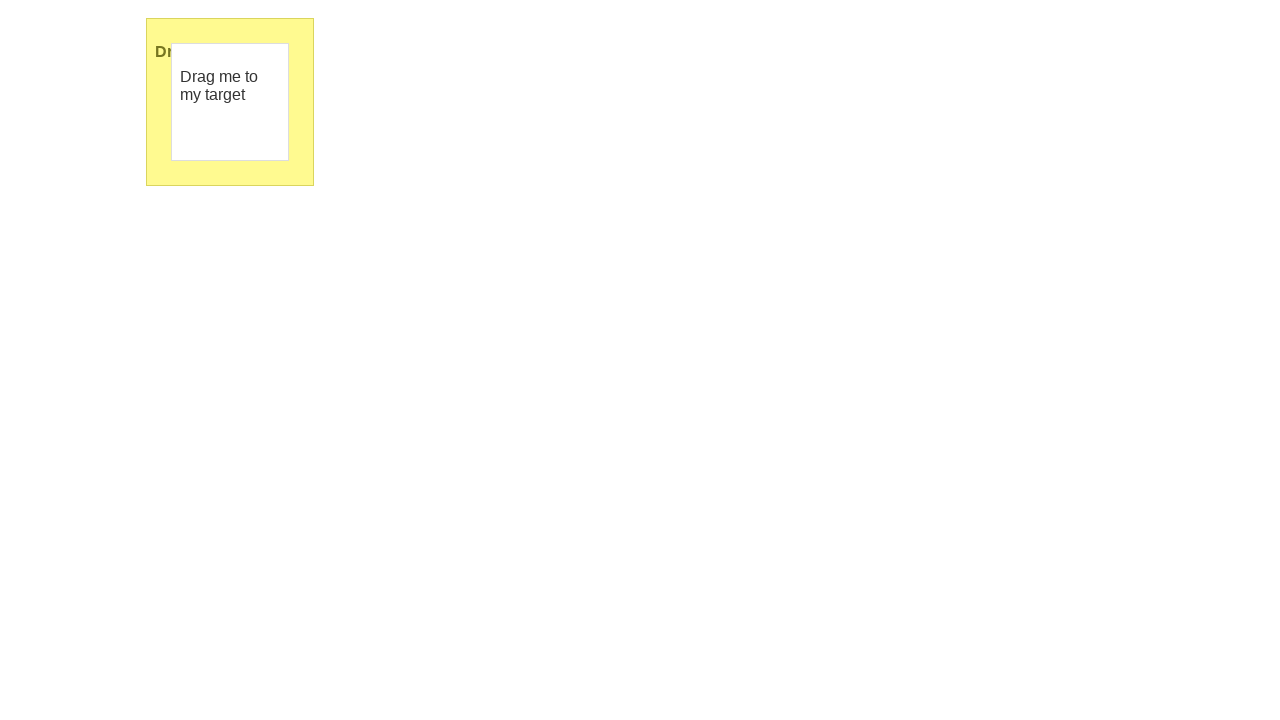